Fills out a form with first name, last name, and email fields, then submits it

Starting URL: https://secure-retreat-92358.herokuapp.com/

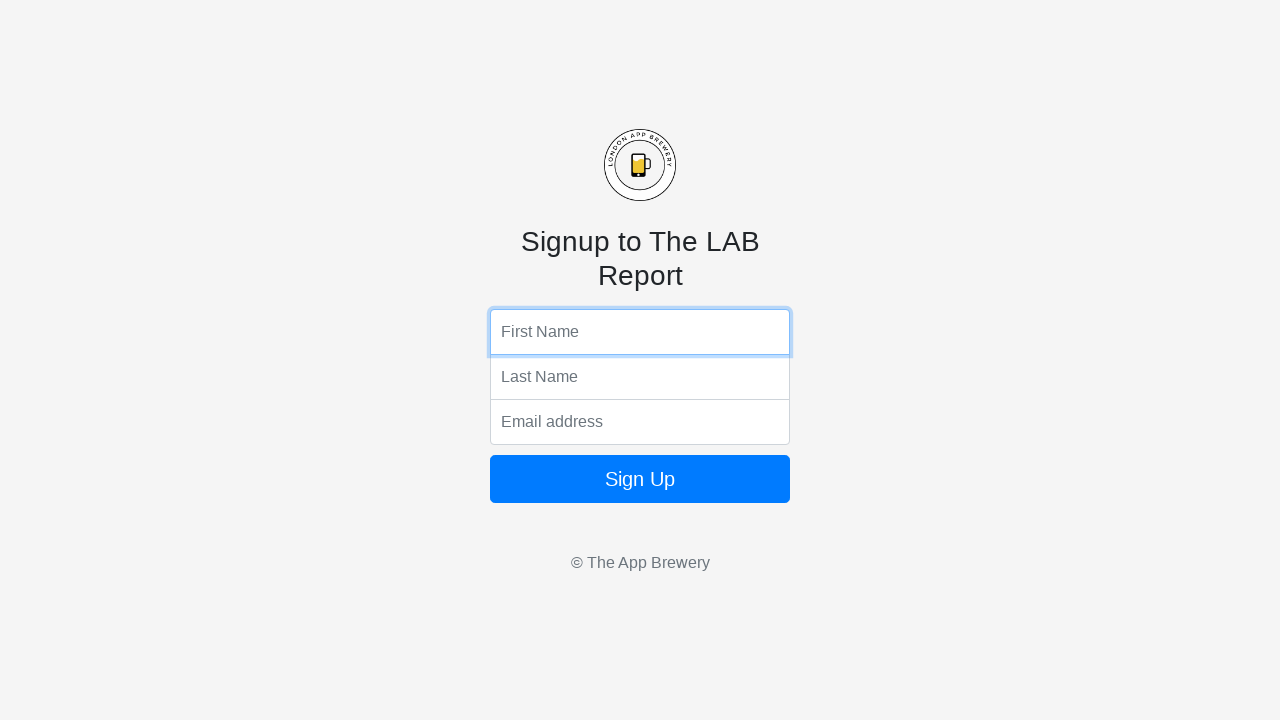

Filled first name field with 'John' on input[name='fName']
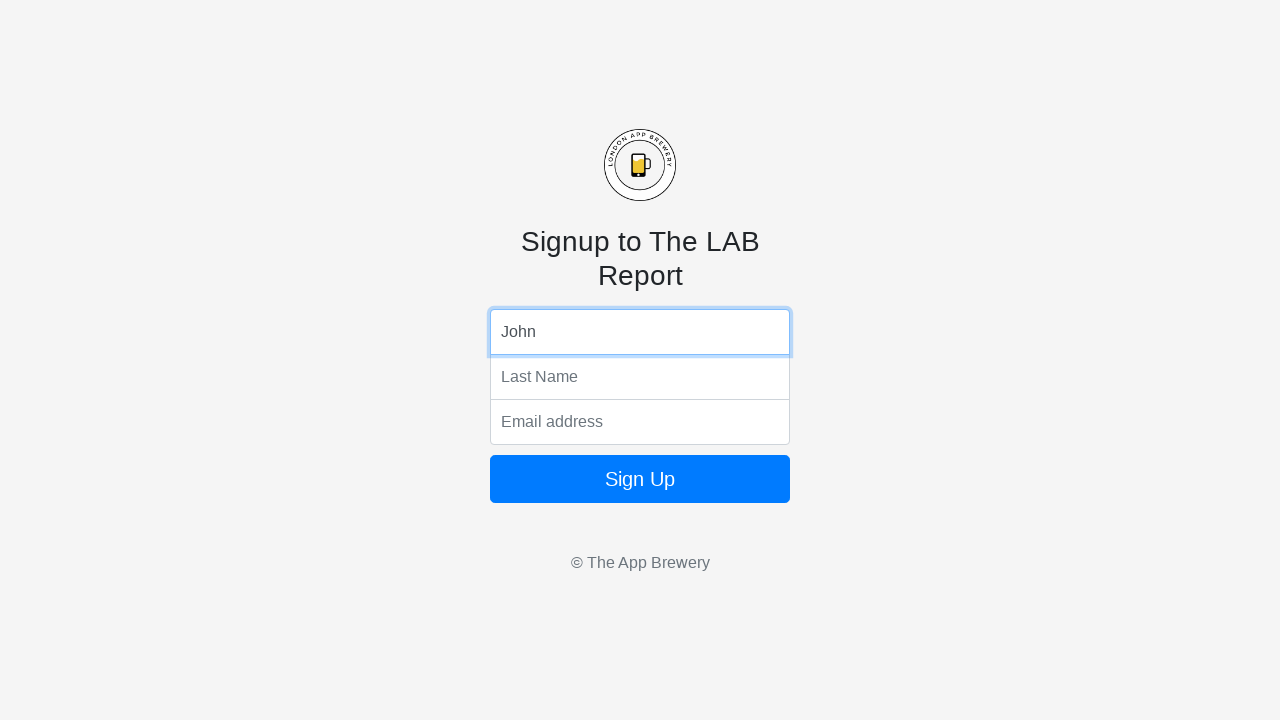

Filled last name field with 'Smith' on input[name='lName']
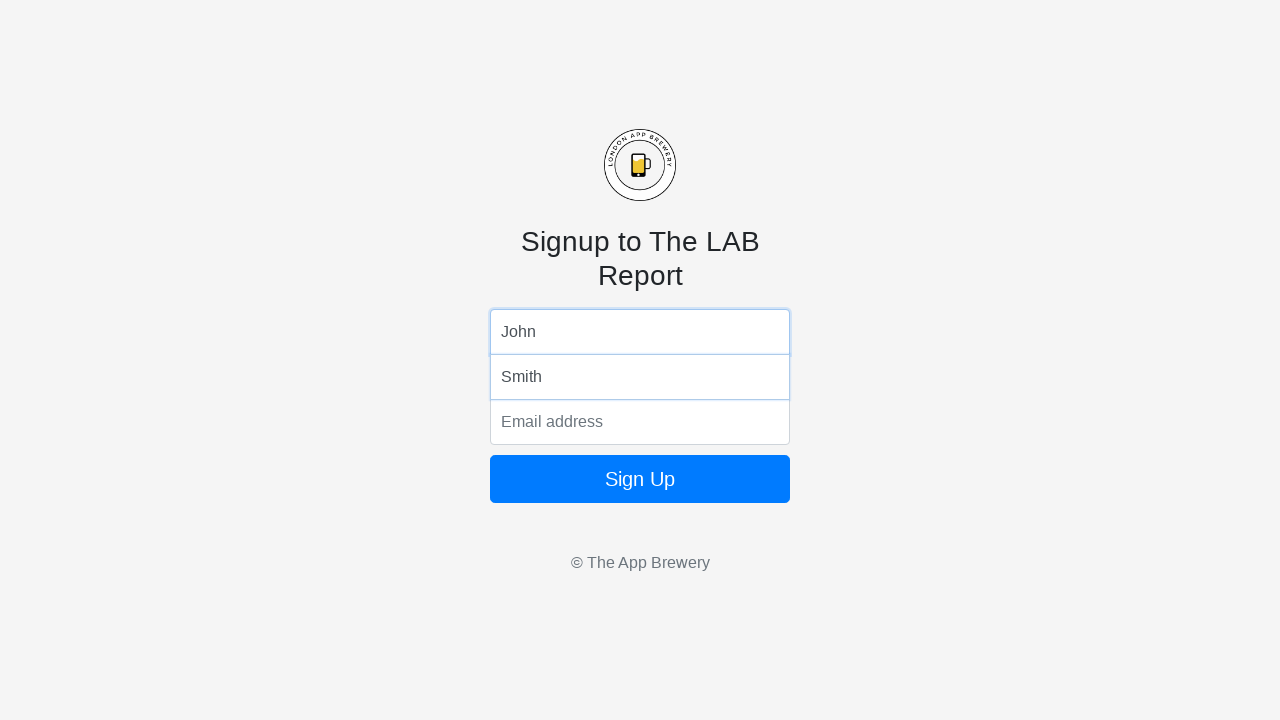

Filled email field with 'john.smith@example.com' on input[name='email']
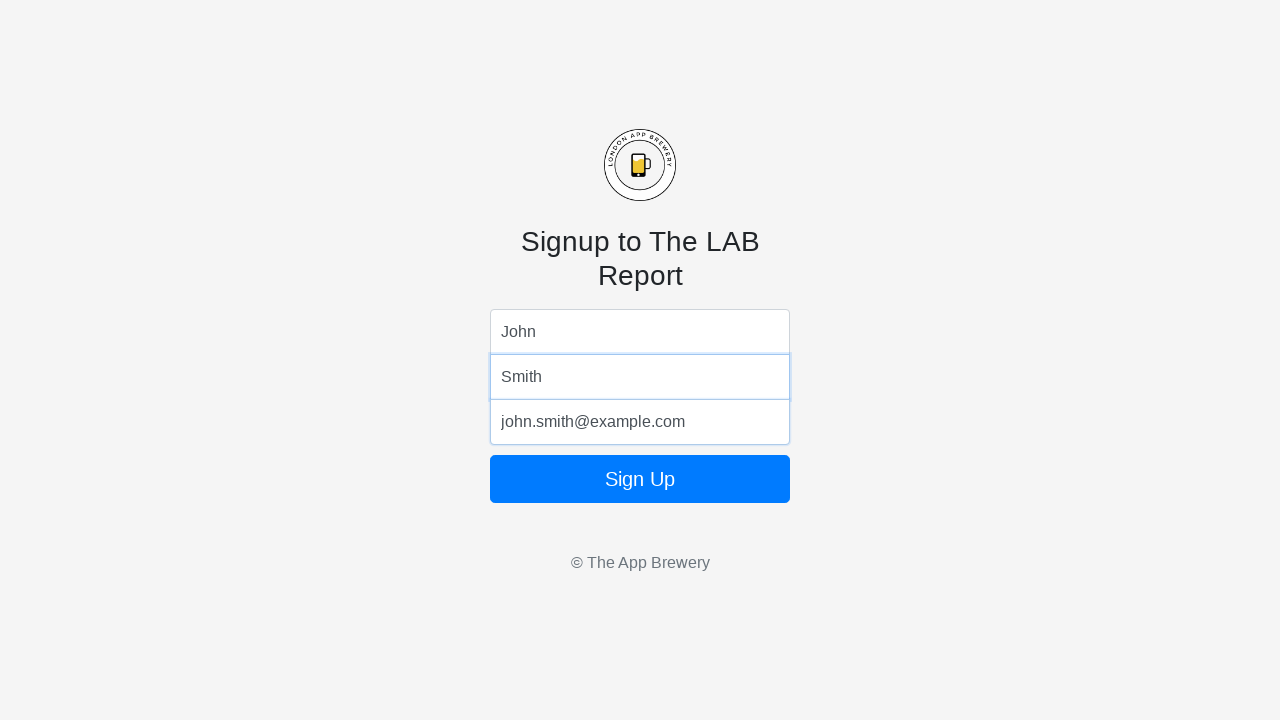

Submitted form by pressing Enter on submit button on .btn
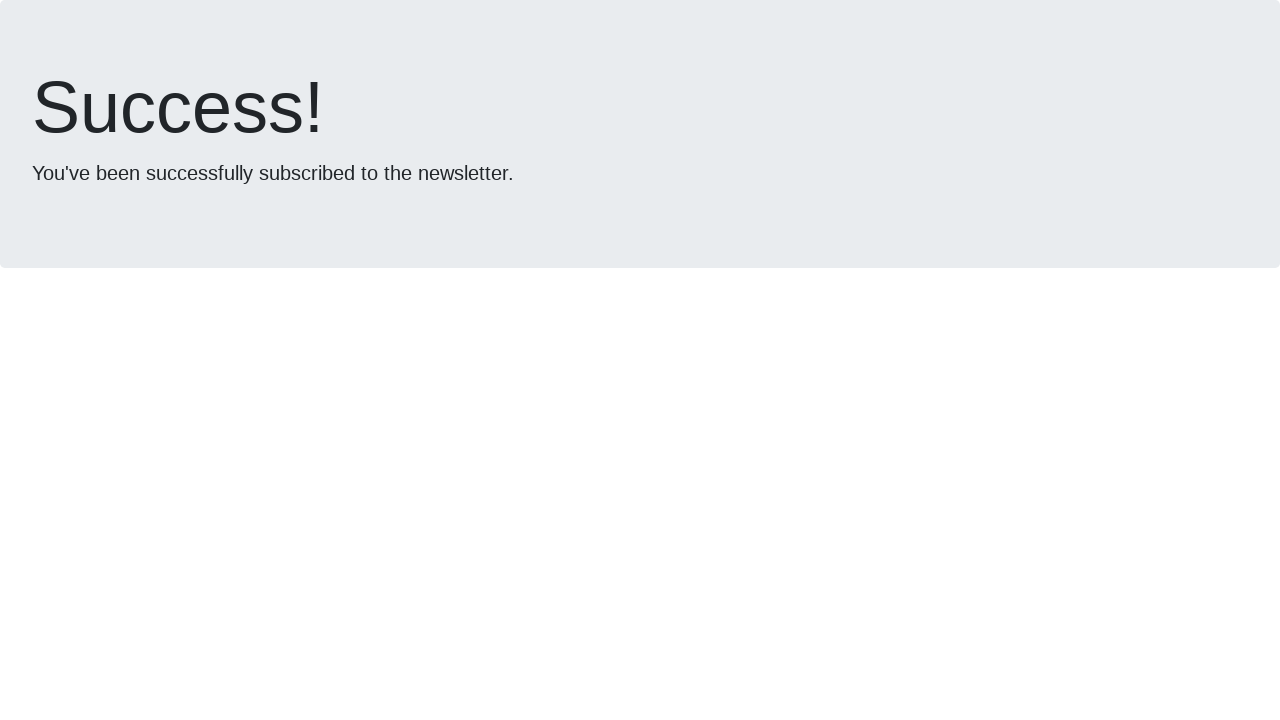

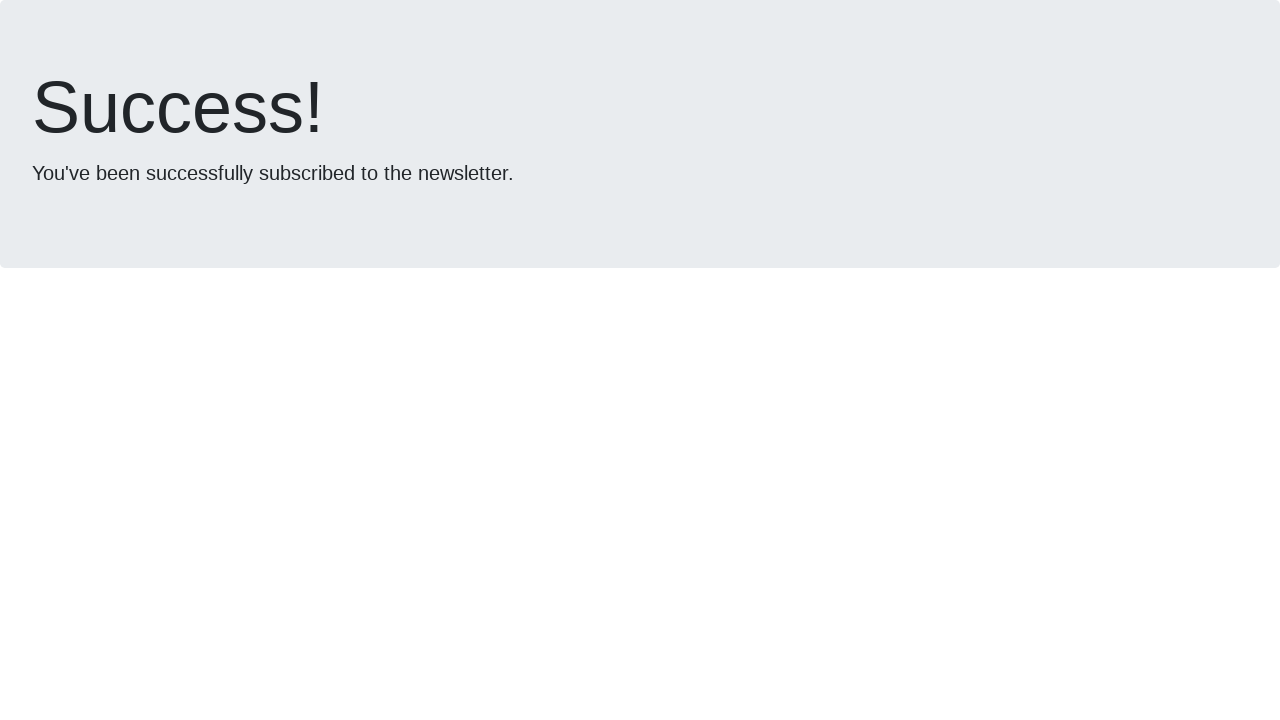